Tests a registration form by filling in first name, last name, and email fields, then submitting the form and verifying successful registration message

Starting URL: http://suninjuly.github.io/registration1.html

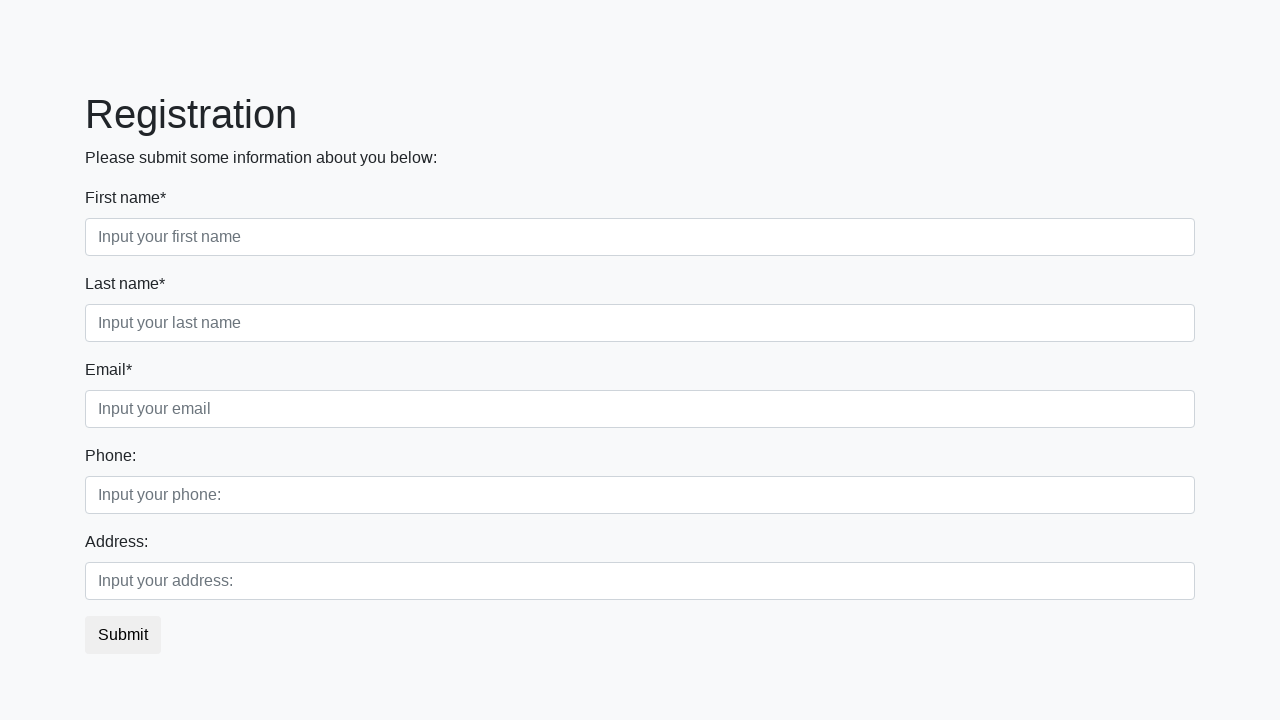

Clicked first name input field at (640, 237) on xpath=//div[contains(@class, 'form-group first_class')]//input[contains(@placeho
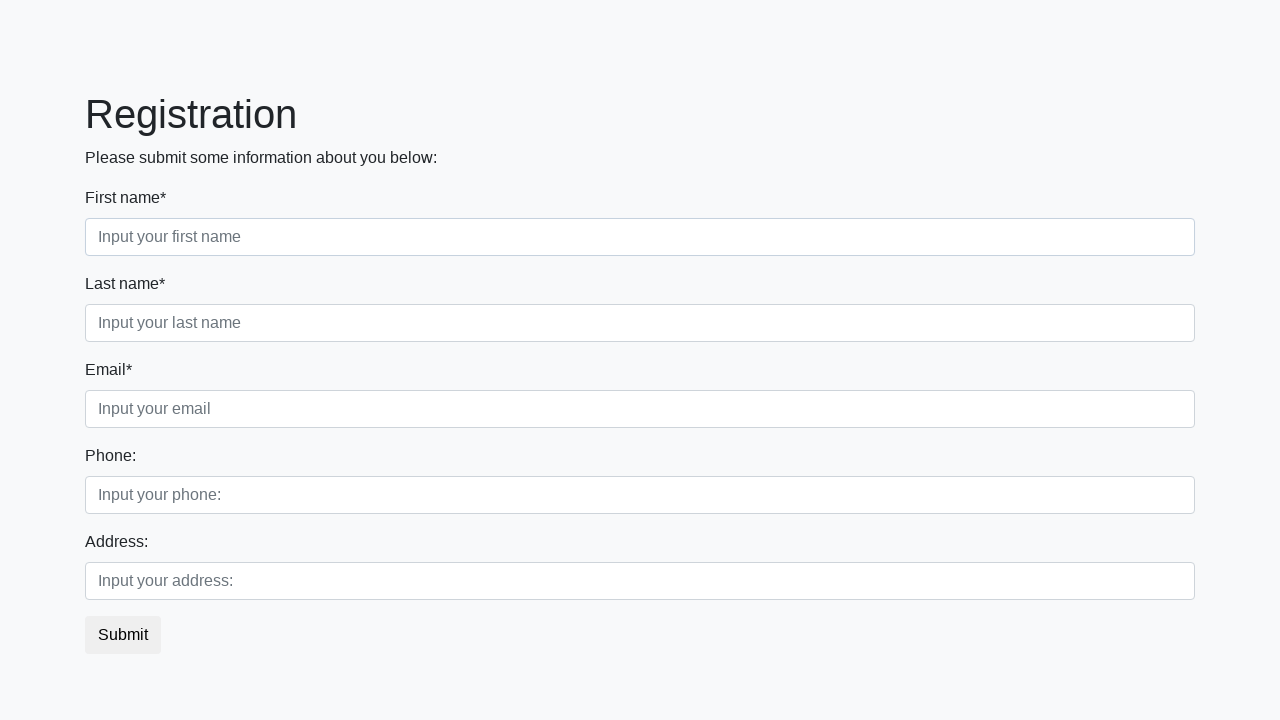

Filled first name field with 'Alexey' on xpath=//div[contains(@class, 'form-group first_class')]//input[contains(@placeho
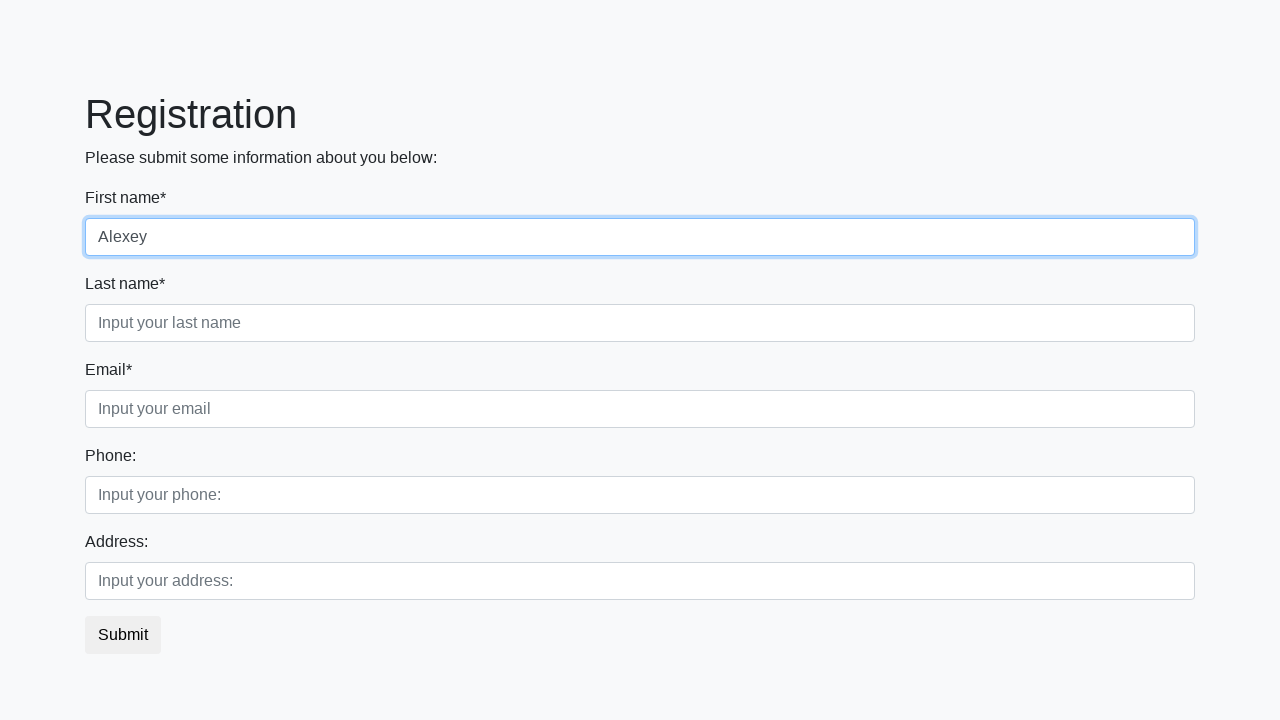

Clicked last name input field at (640, 323) on xpath=//div[contains(@class, 'form-group second_class')]//input[contains(@placeh
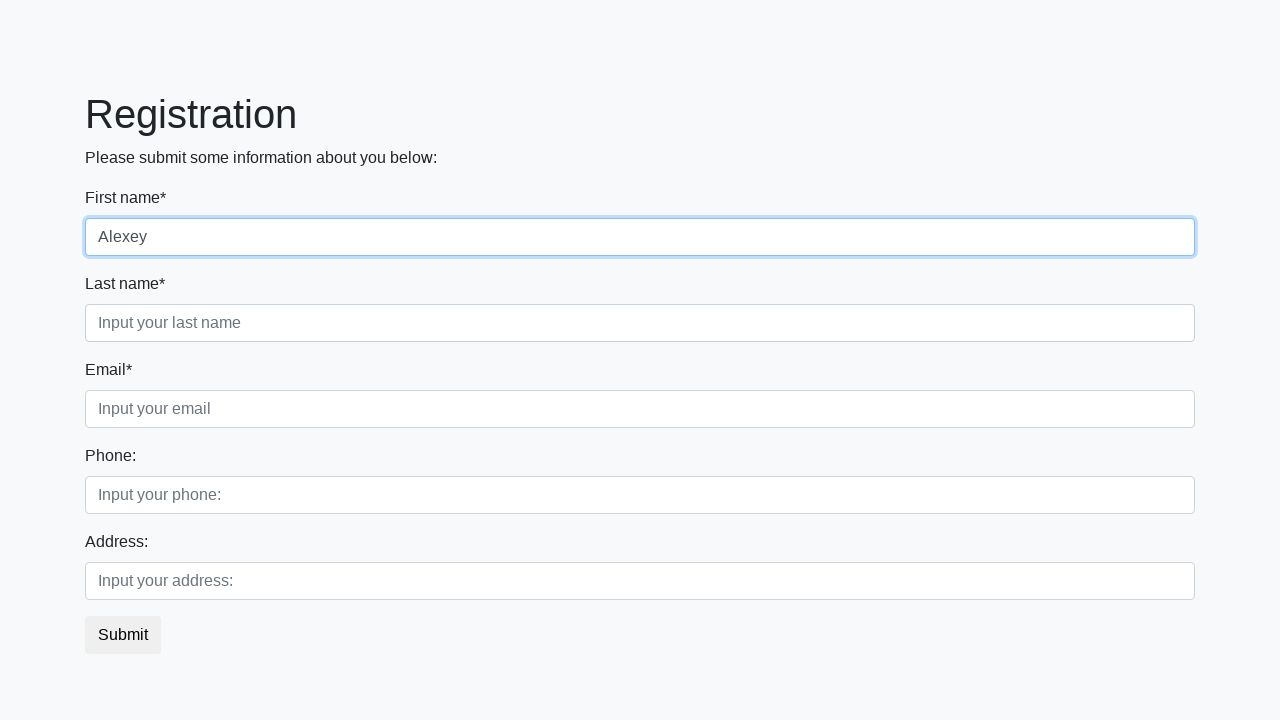

Filled last name field with 'Nazalny' on xpath=//div[contains(@class, 'form-group second_class')]//input[contains(@placeh
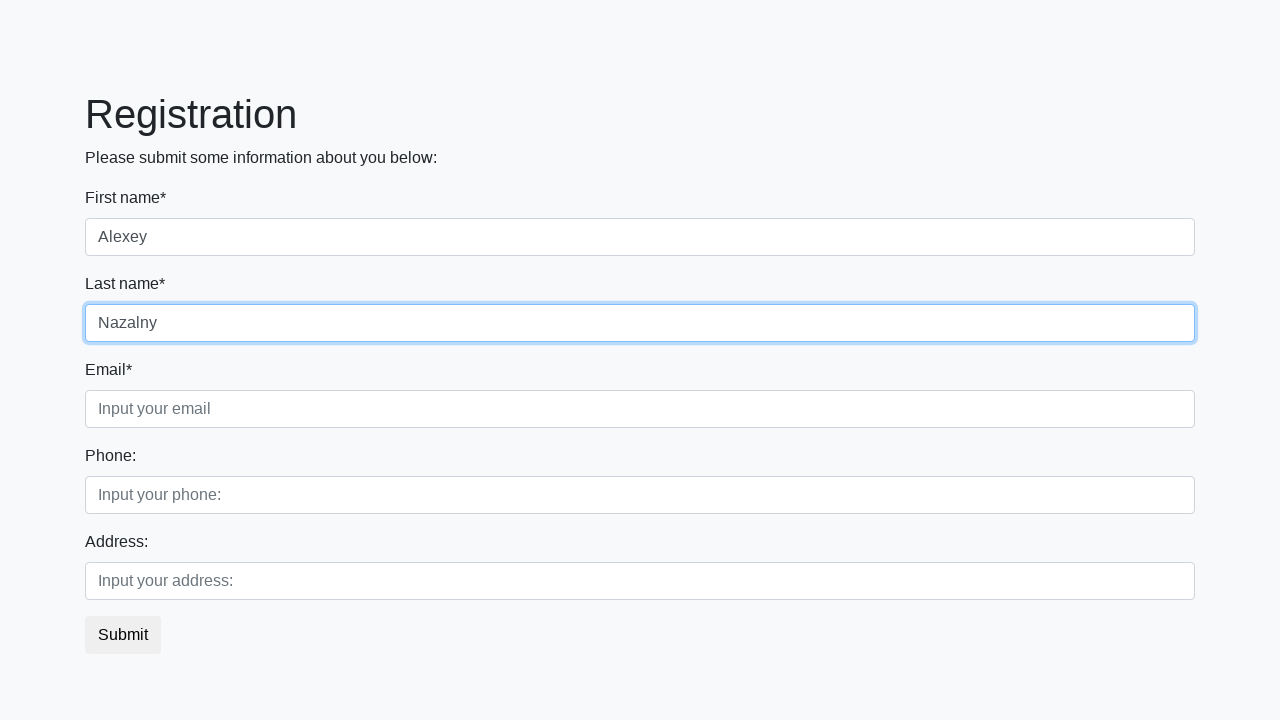

Clicked email input field at (640, 409) on xpath=//div[contains(@class, 'form-group third_class')]//input[contains(@placeho
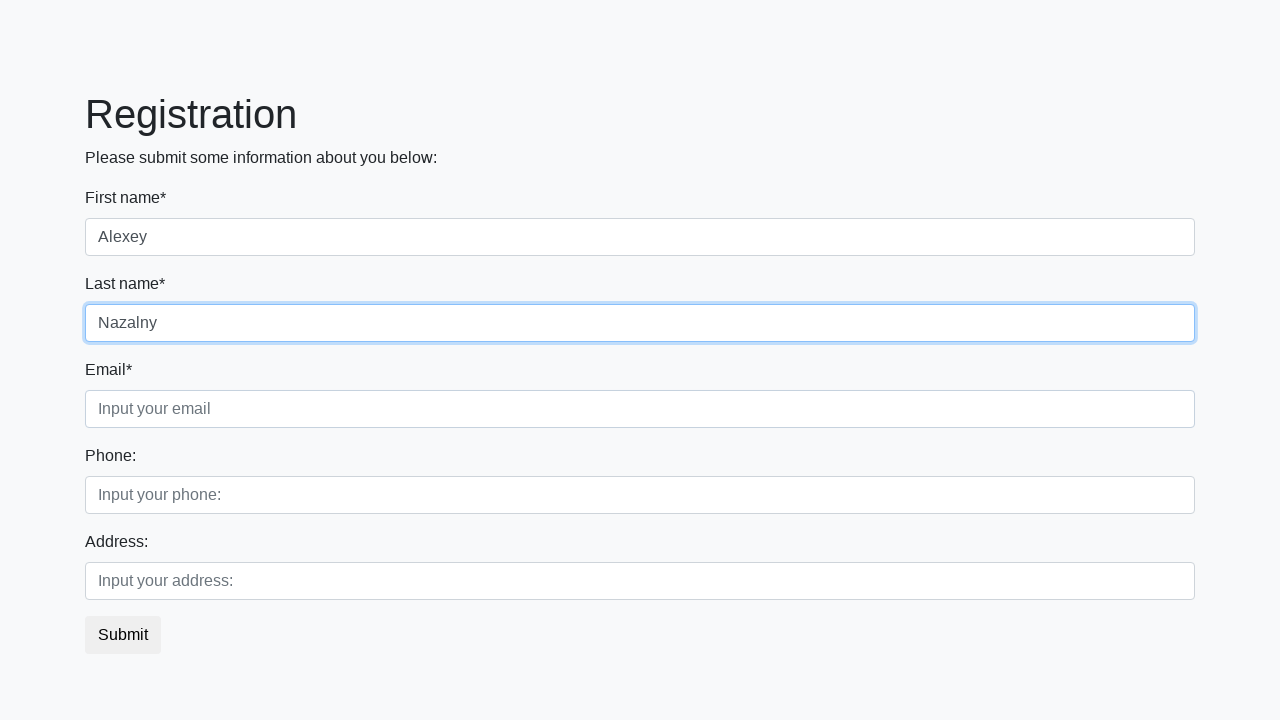

Filled email field with 'nazanly@mail.ru' on xpath=//div[contains(@class, 'form-group third_class')]//input[contains(@placeho
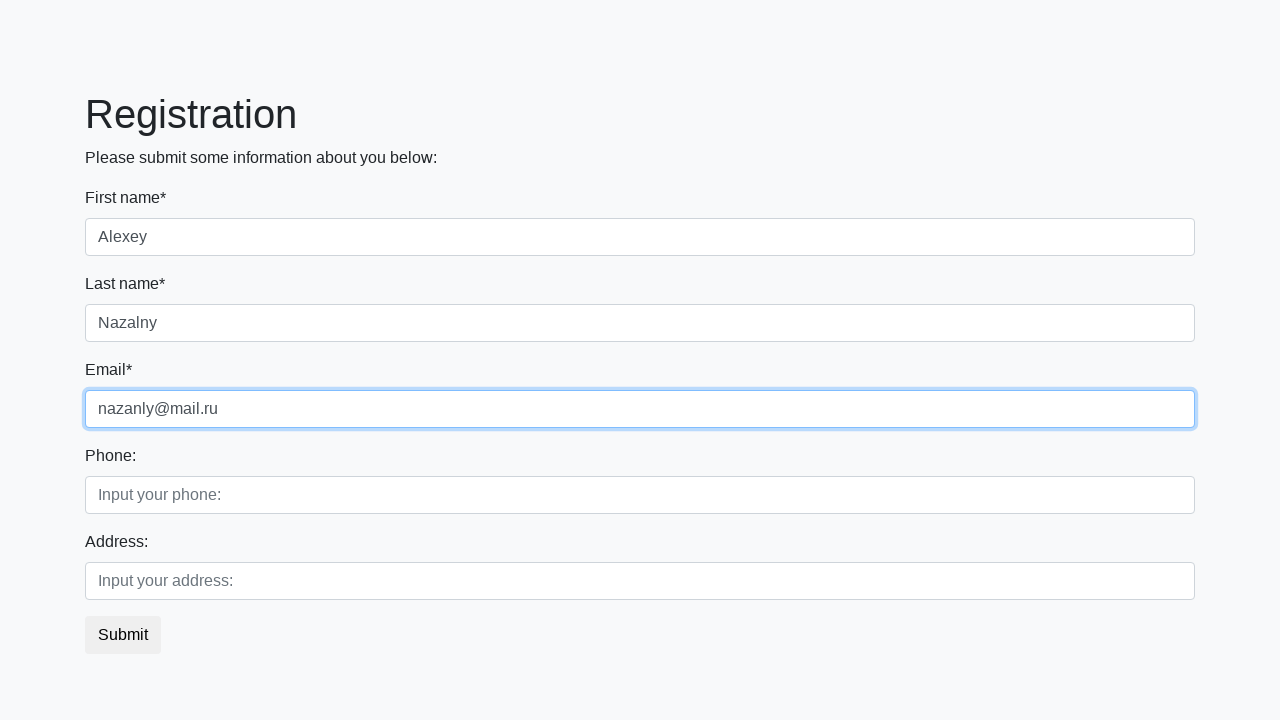

Clicked submit button to register at (123, 635) on button.btn
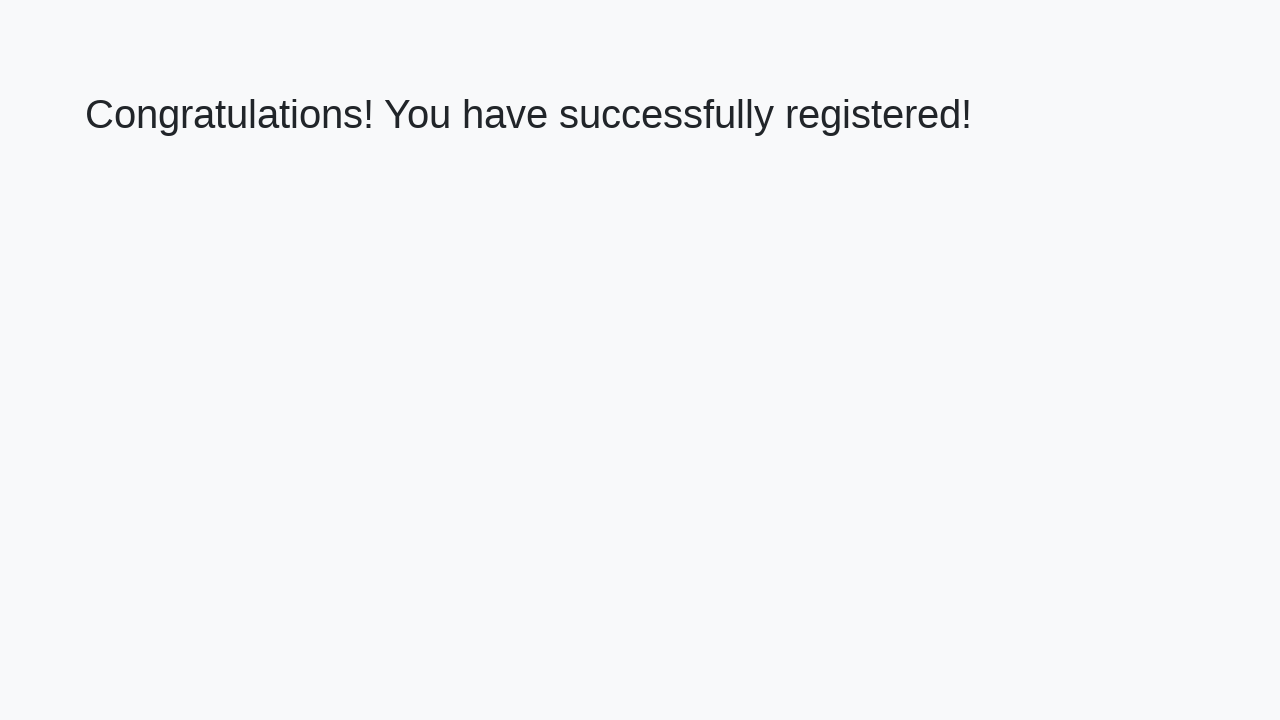

Success message heading loaded
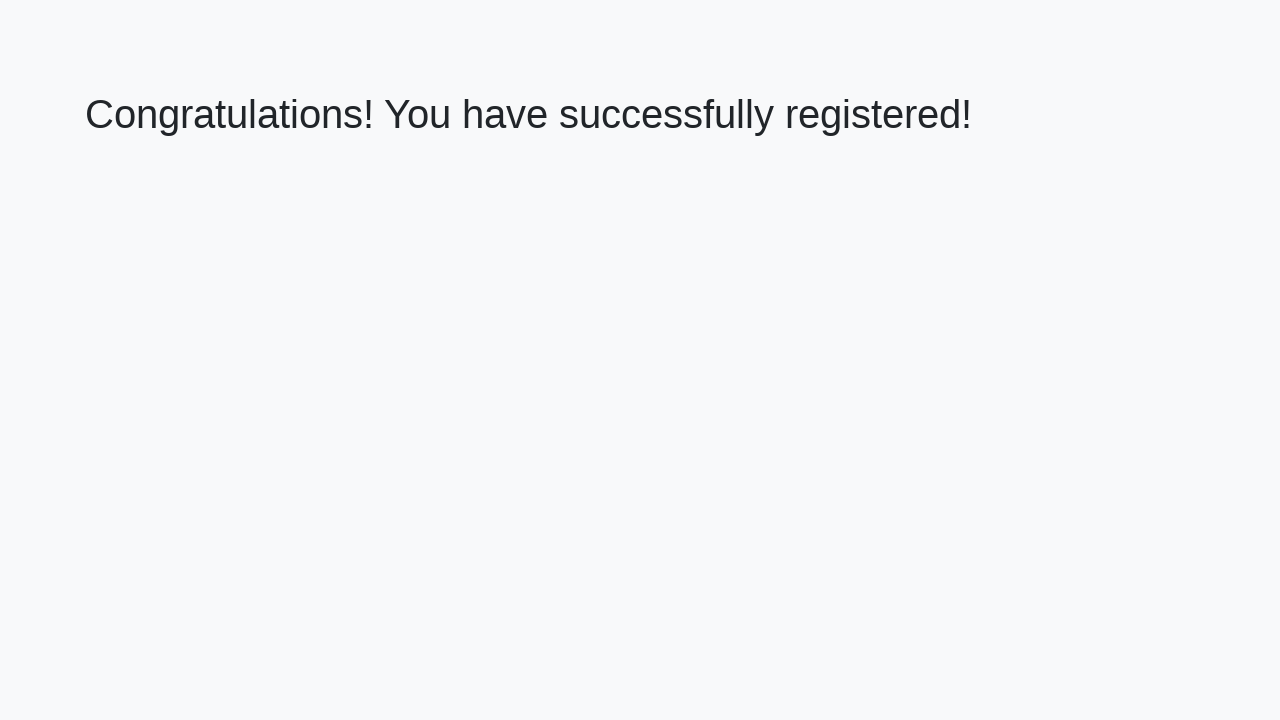

Retrieved success message: 'Congratulations! You have successfully registered!'
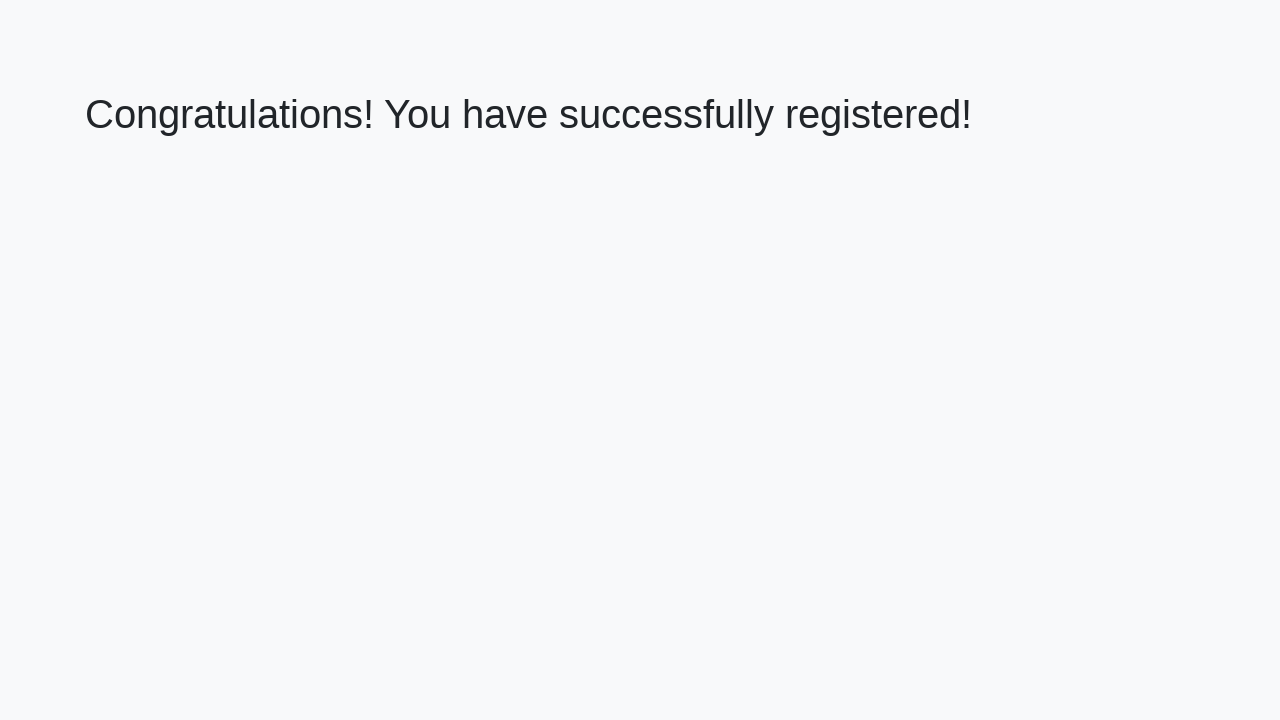

Verified successful registration message
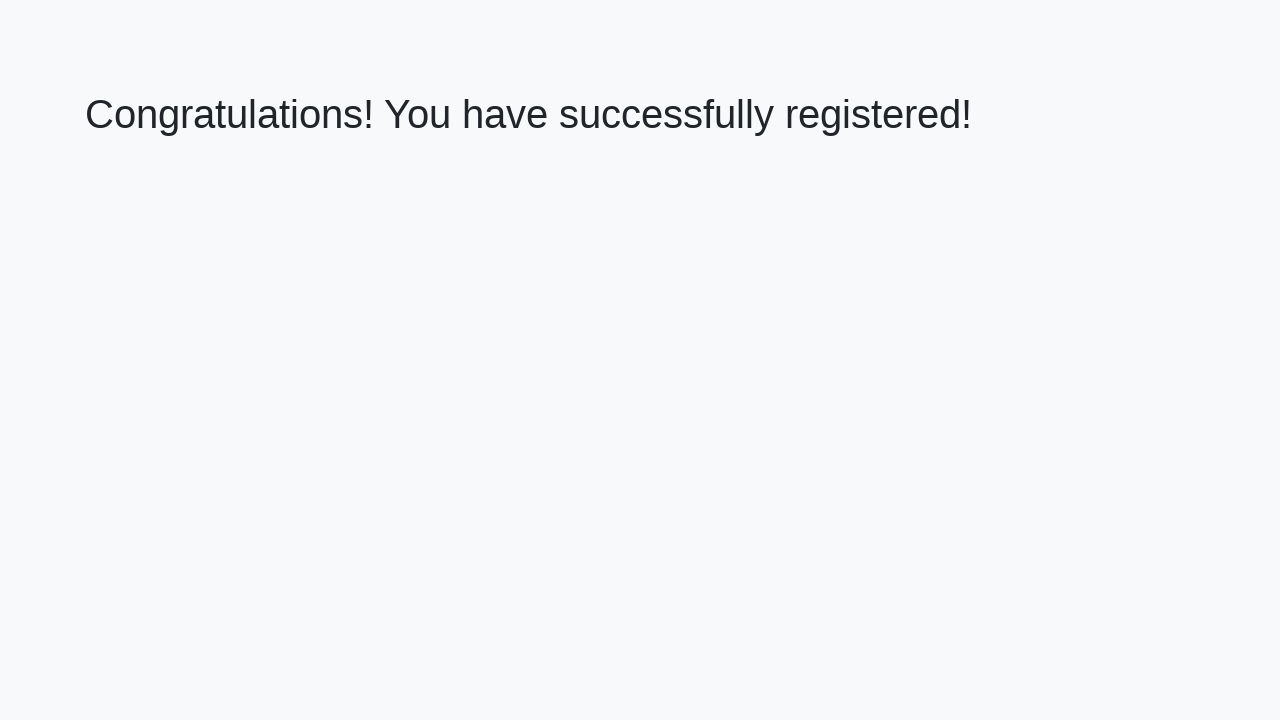

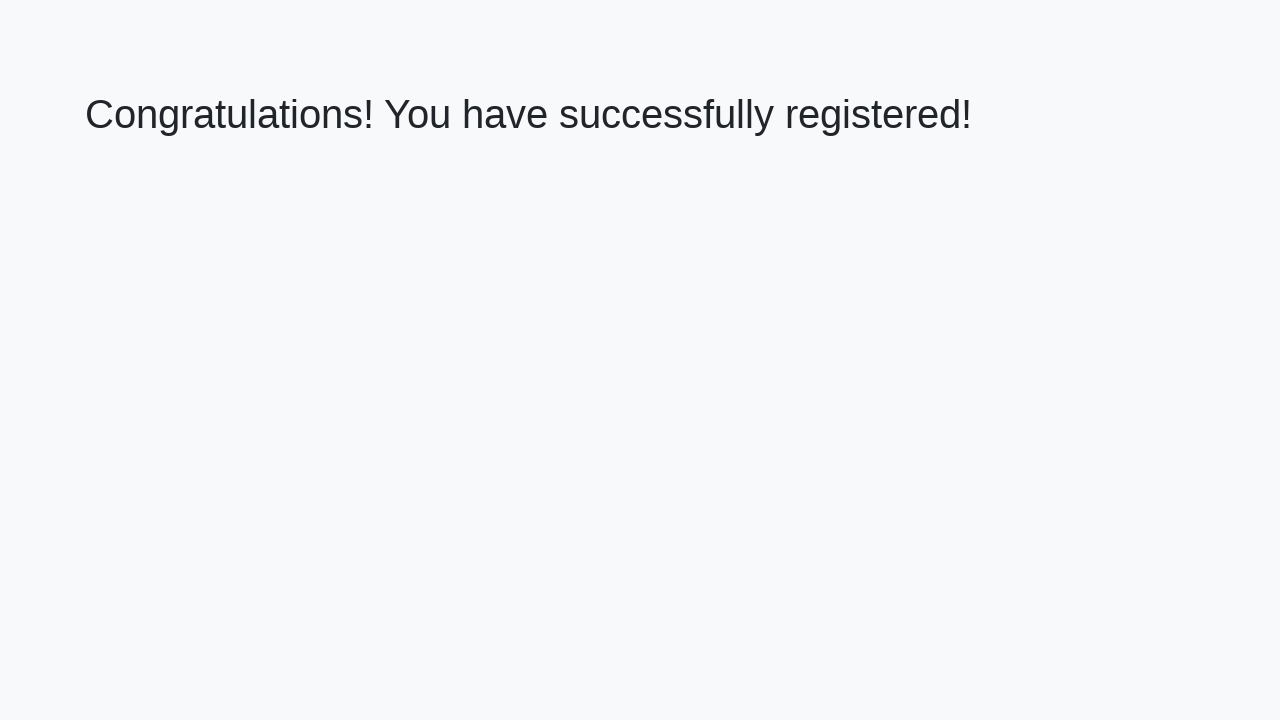